Tests that submitting the reservation form with only a name (without other required fields) navigates to an error page

Starting URL: http://example.selenium.jp/reserveApp

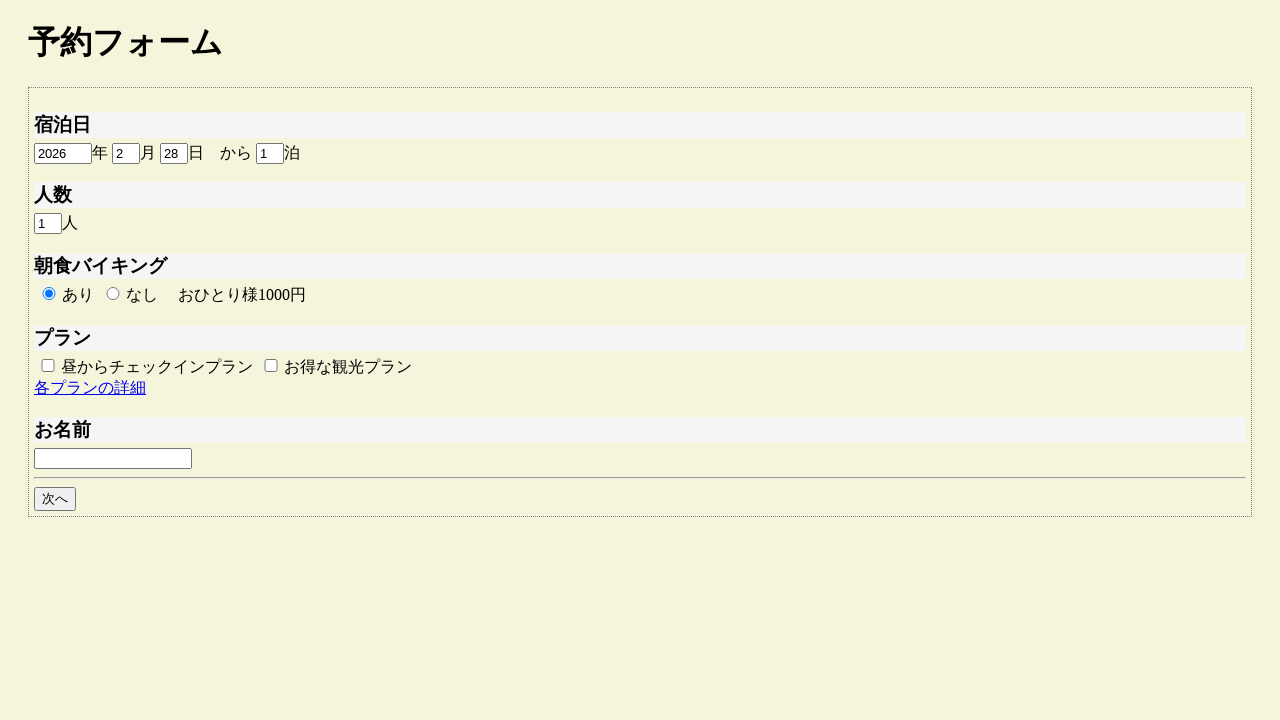

Filled guest name field with '山田太郎' on #guestname
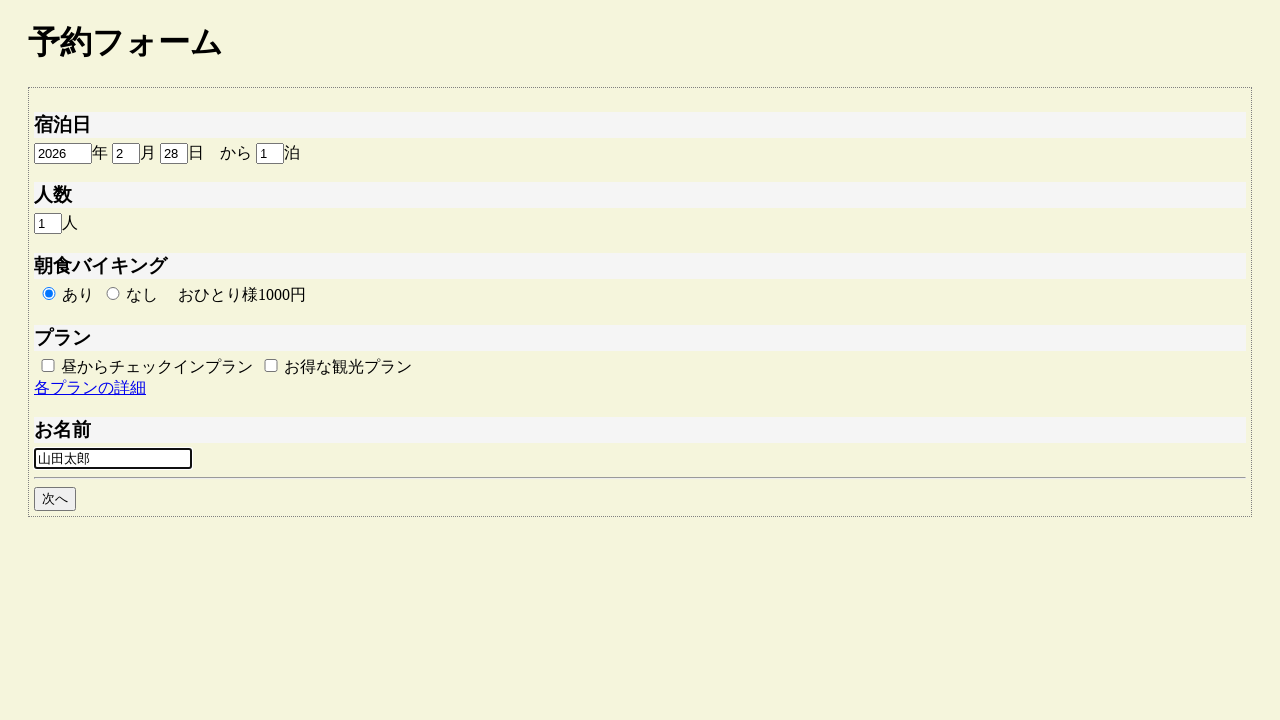

Clicked the next button to submit reservation form at (55, 499) on #goto_next
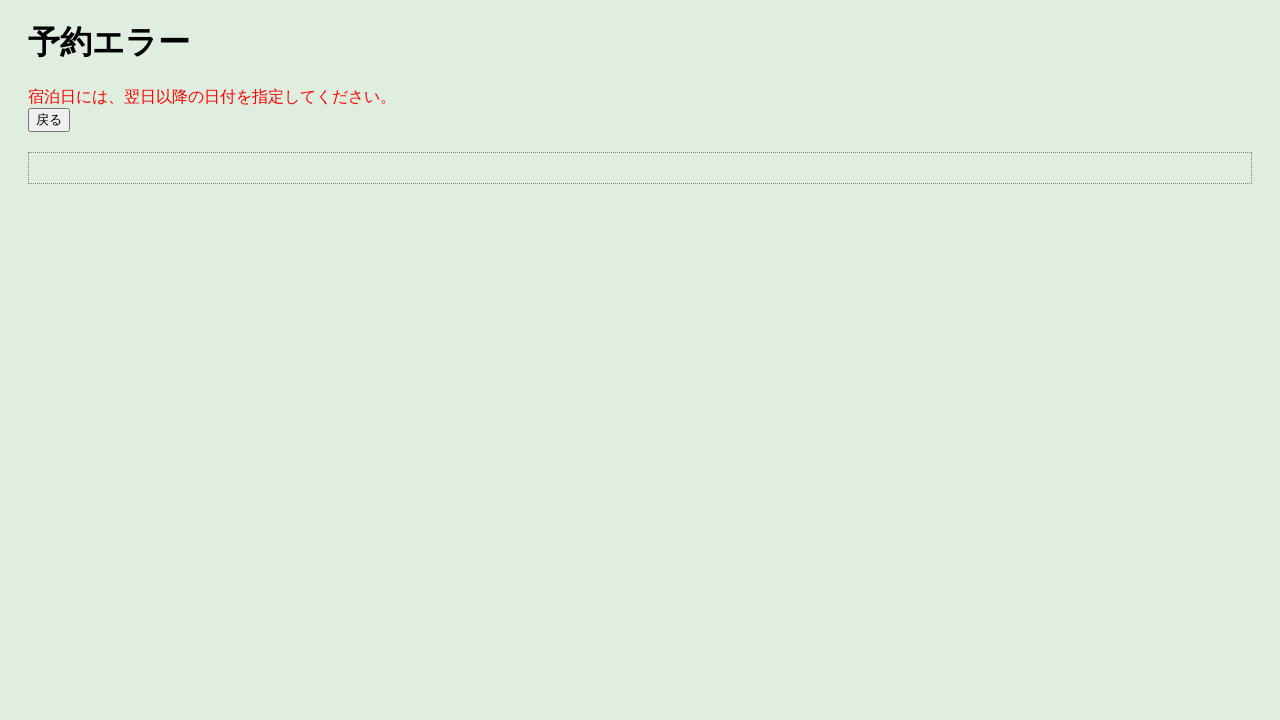

Waited for page to load completely
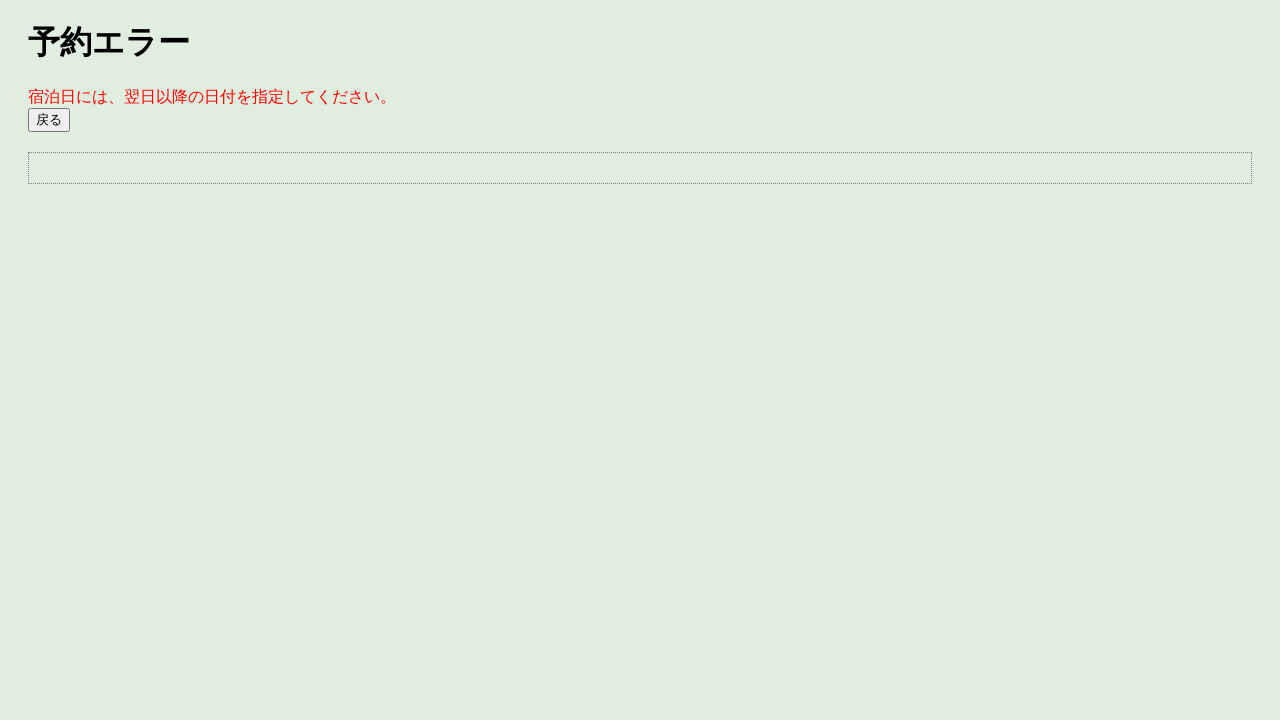

Verified navigation to error page with title '予約エラー'
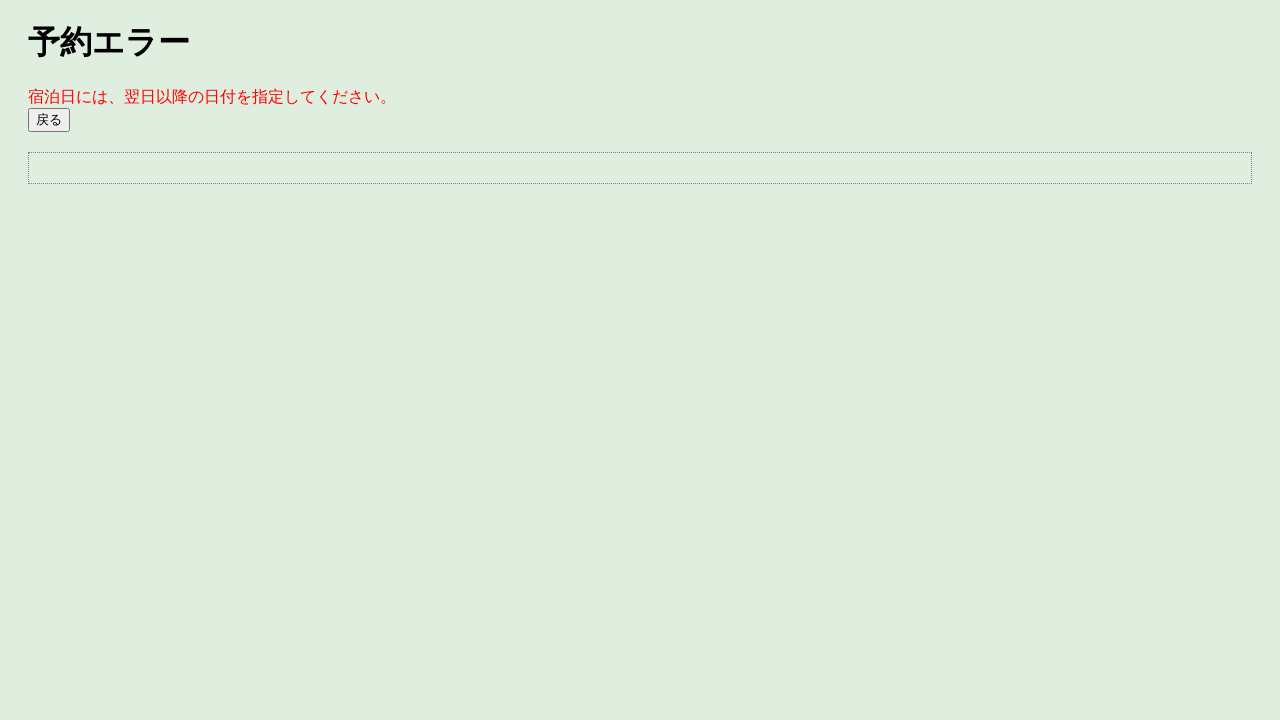

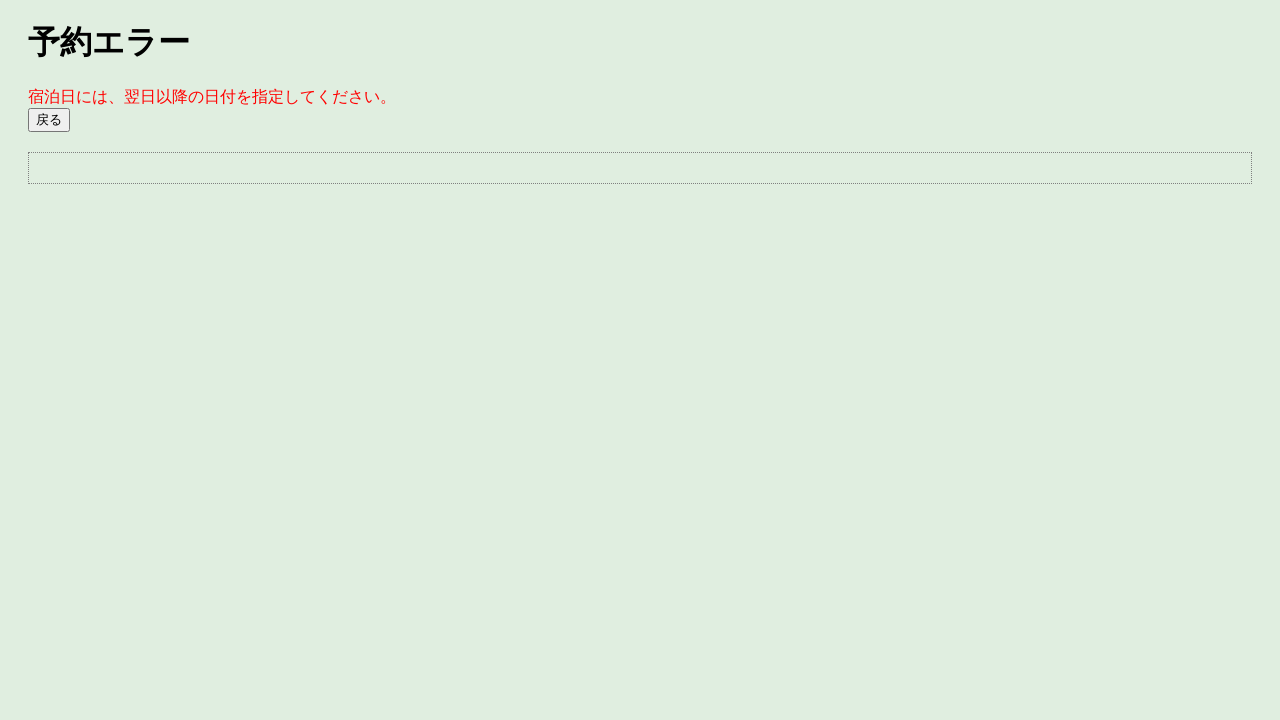